Tests updating a task name in the All filter view

Starting URL: https://todomvc4tasj.herokuapp.com/

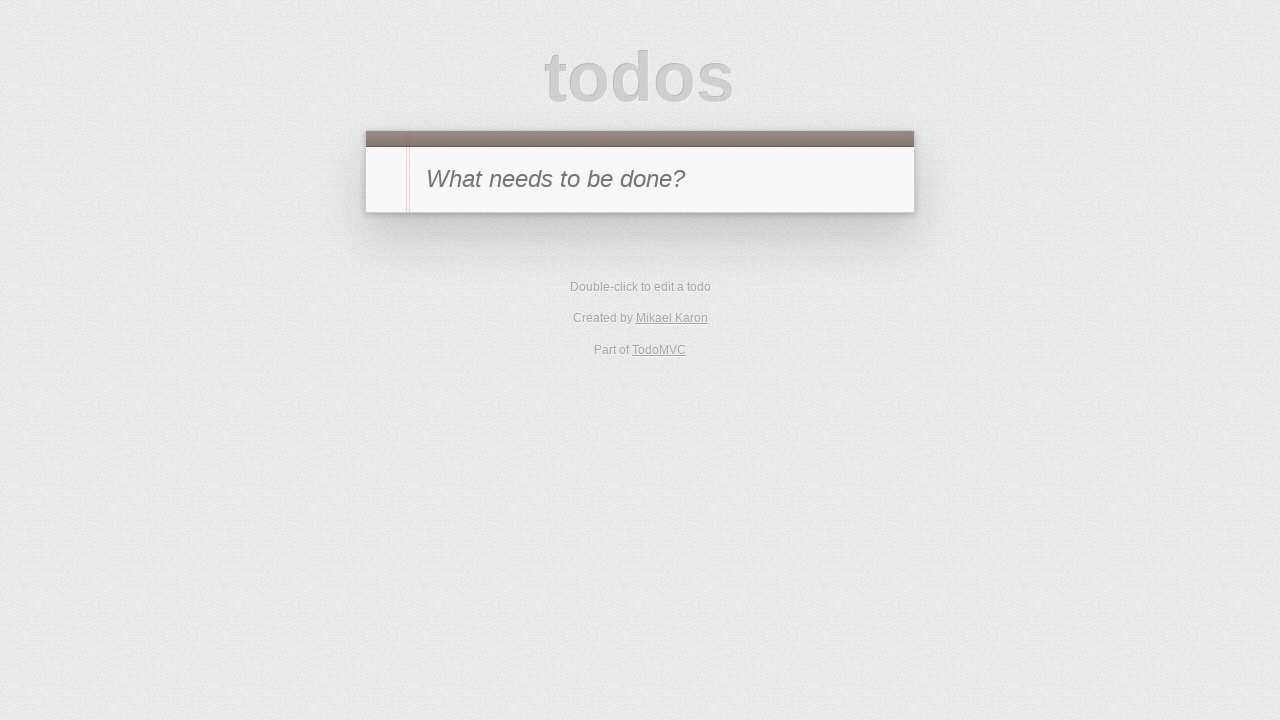

Filled new todo input with task 'a' on #new-todo
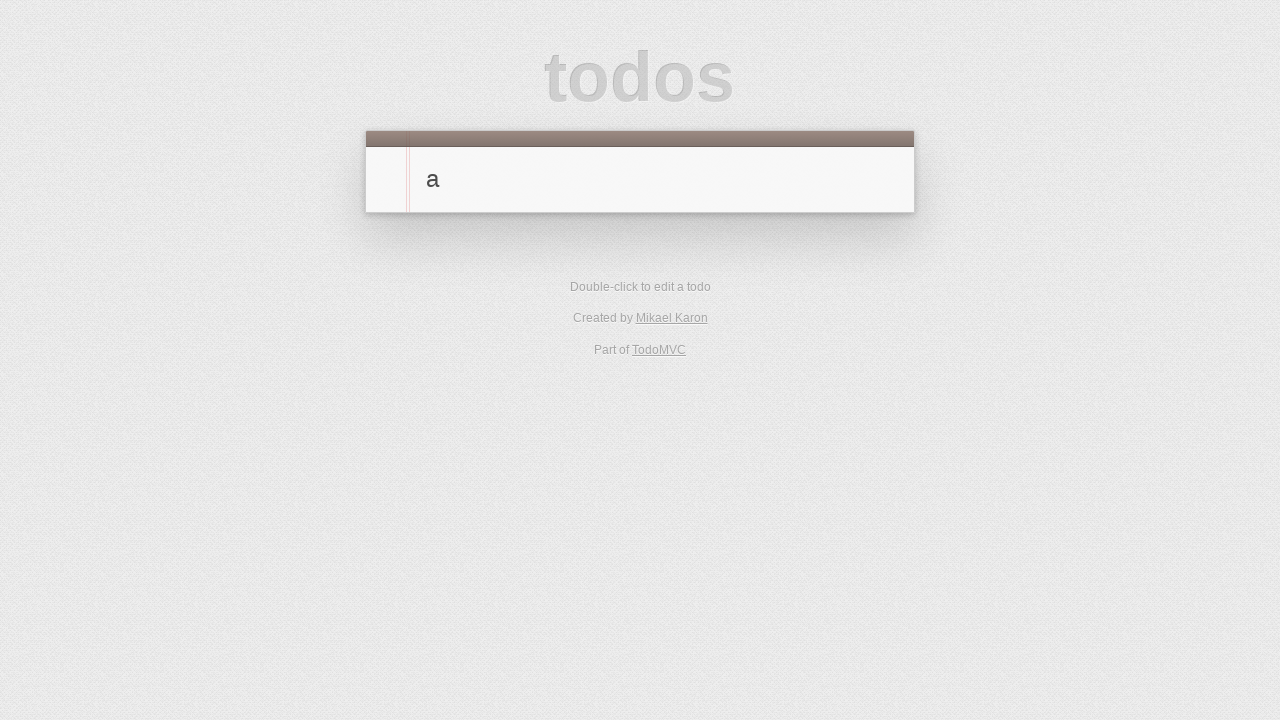

Pressed Enter to create task 'a' on #new-todo
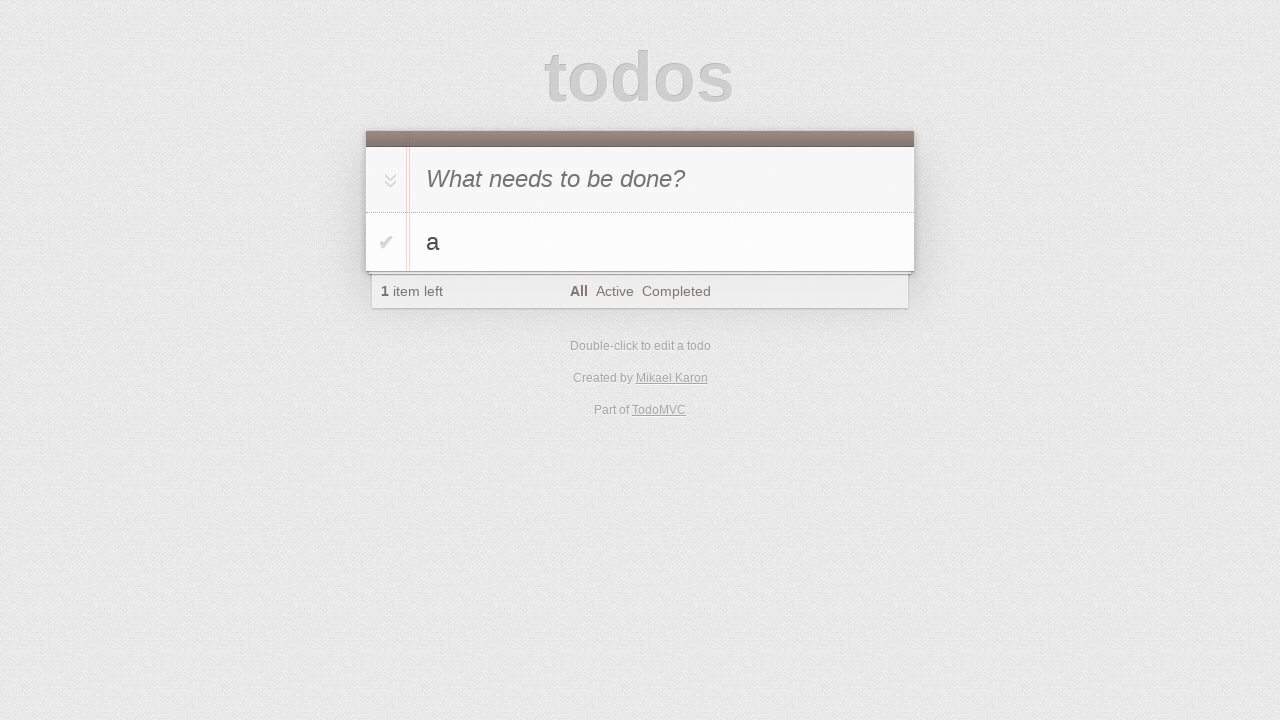

Filled new todo input with task 'b' on #new-todo
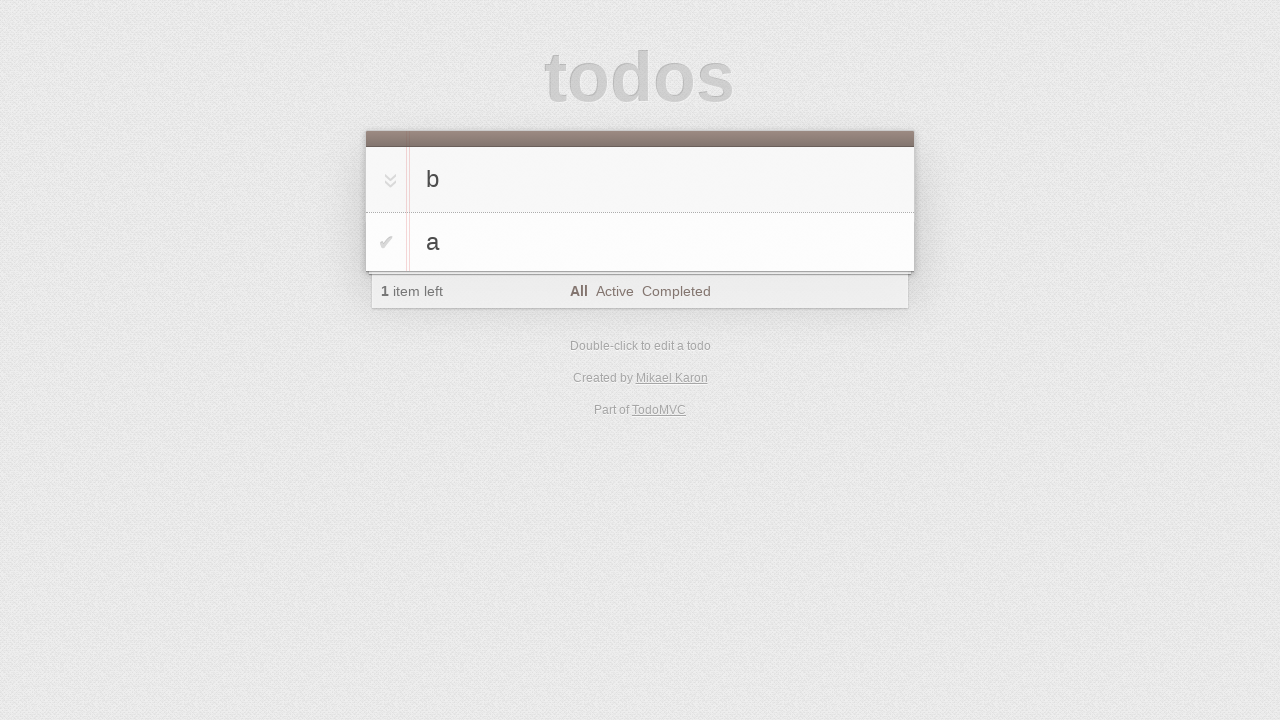

Pressed Enter to create task 'b' on #new-todo
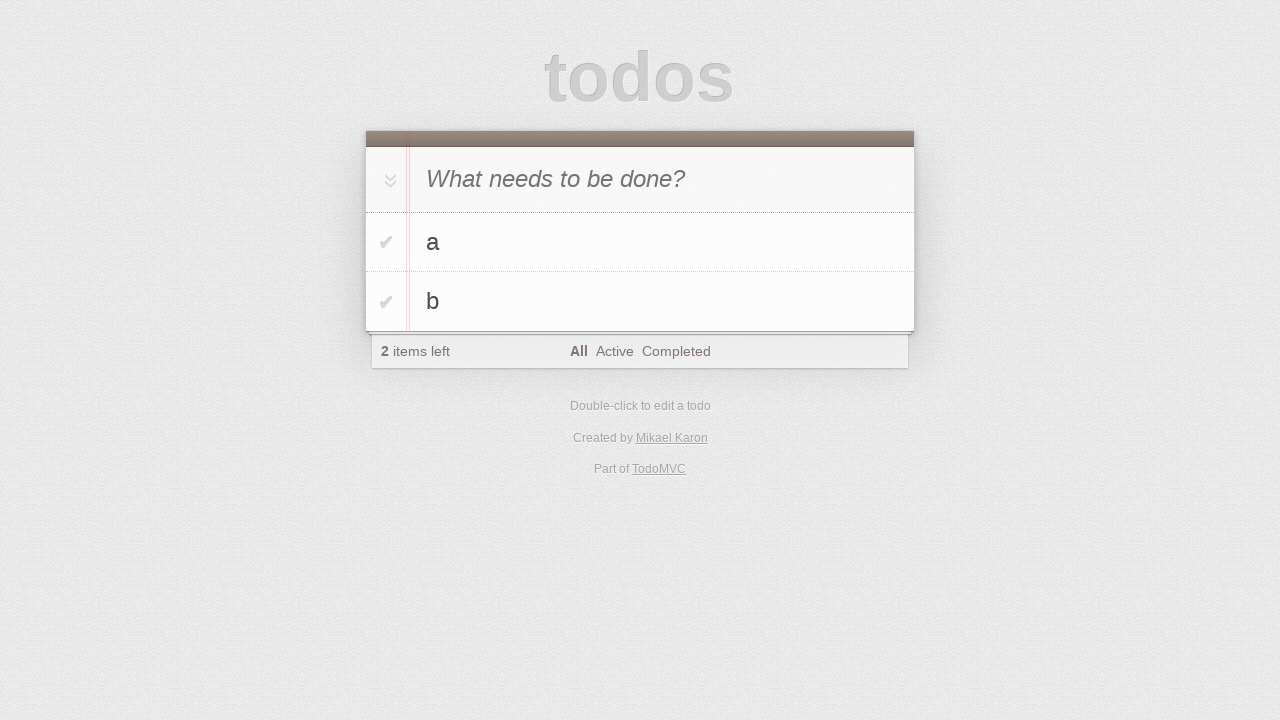

Double-clicked task 'b' to enter edit mode at (640, 302) on li:has-text('b')
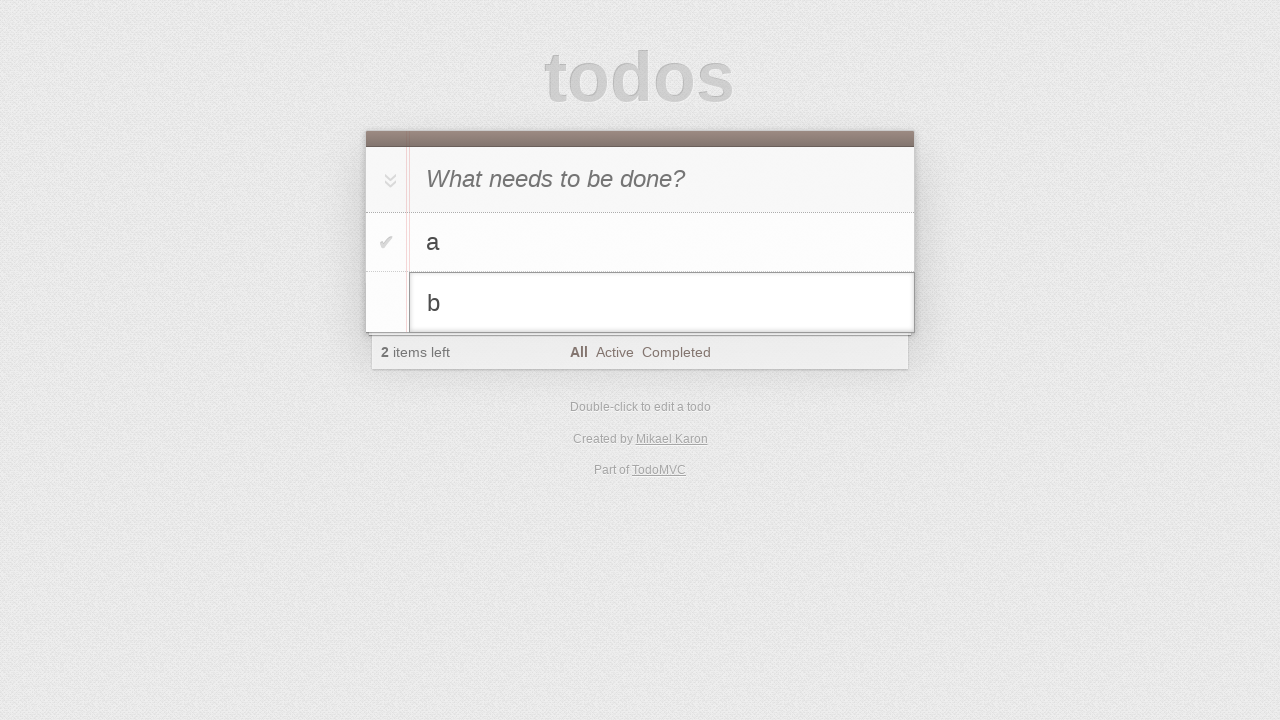

Filled edit field with 'b edit' on li.editing .edit
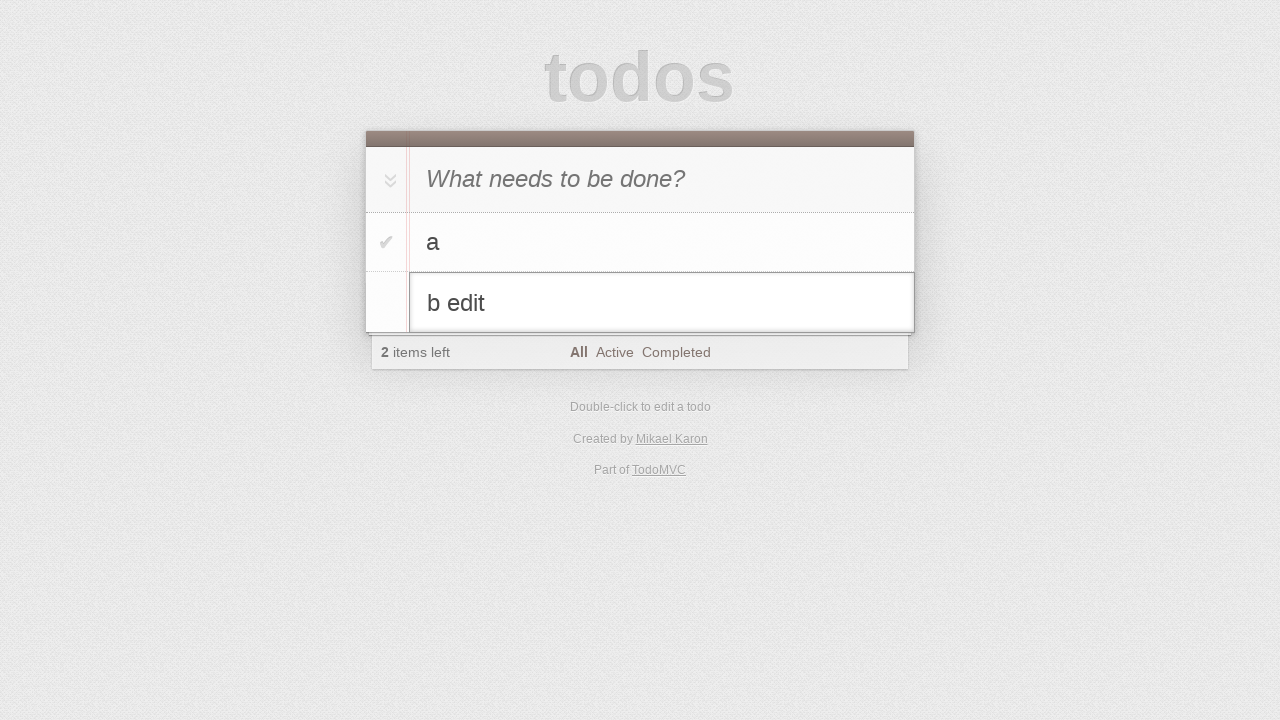

Pressed Enter to save task edit on li.editing .edit
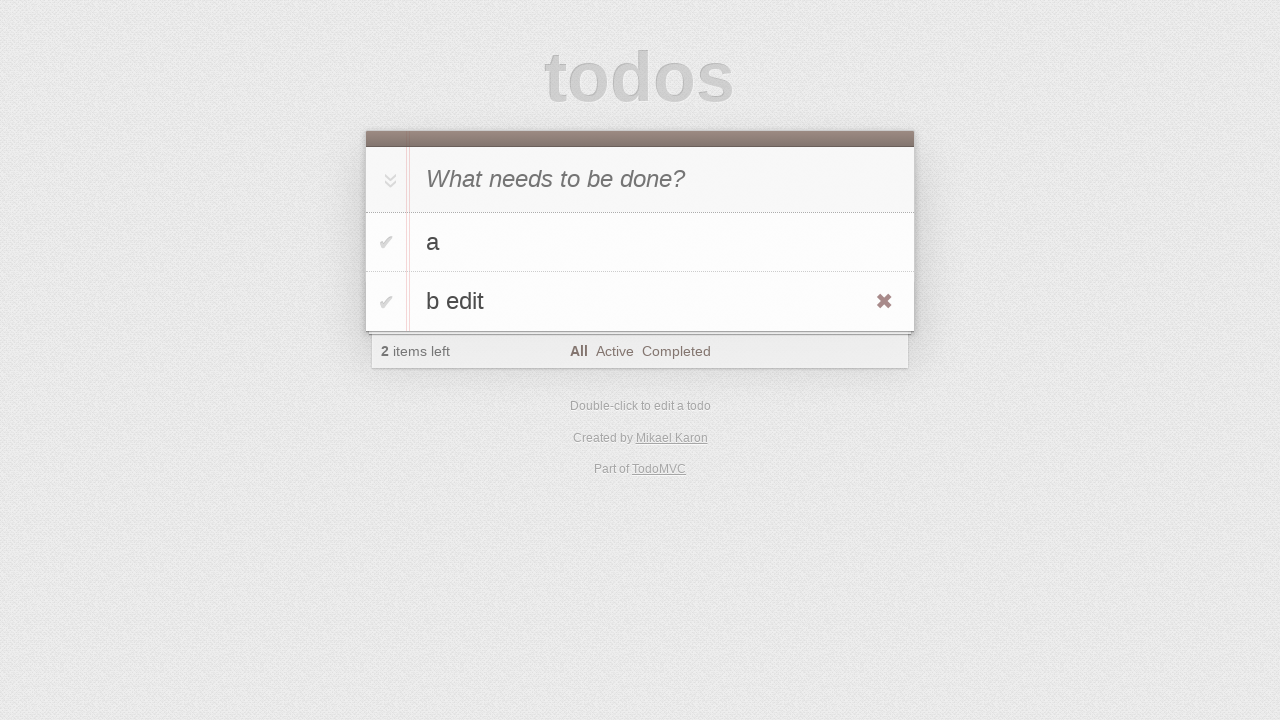

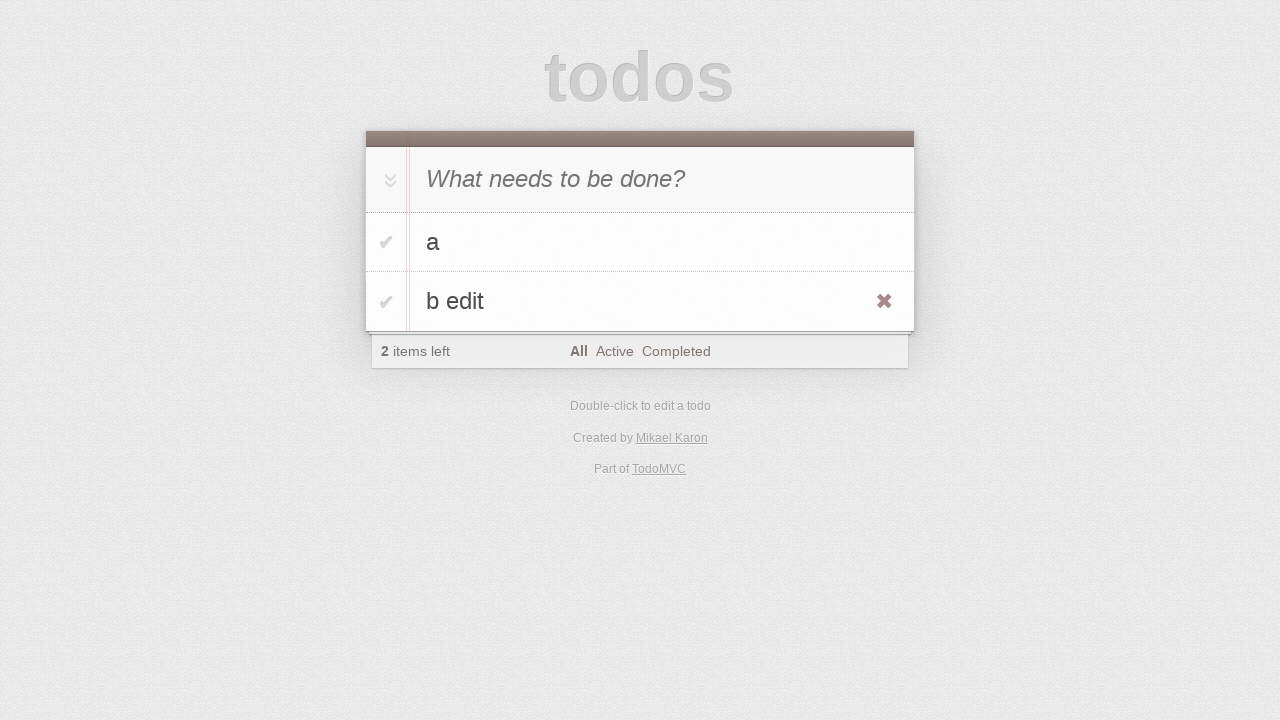